Tests a jQuery combo tree dropdown by selecting multiple specific choices from the dropdown menu

Starting URL: https://www.jqueryscript.net/demo/Drop-Down-Combo-Tree/

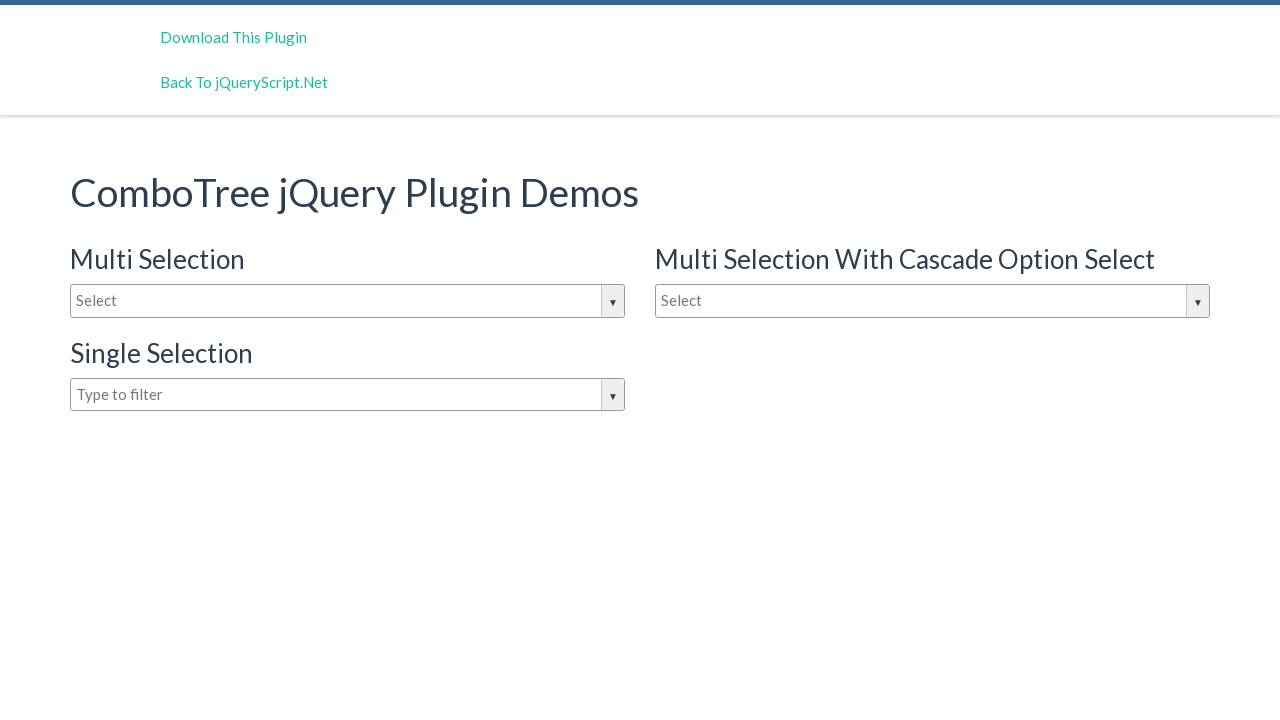

Clicked on combo box to open dropdown menu at (348, 301) on #justAnInputBox
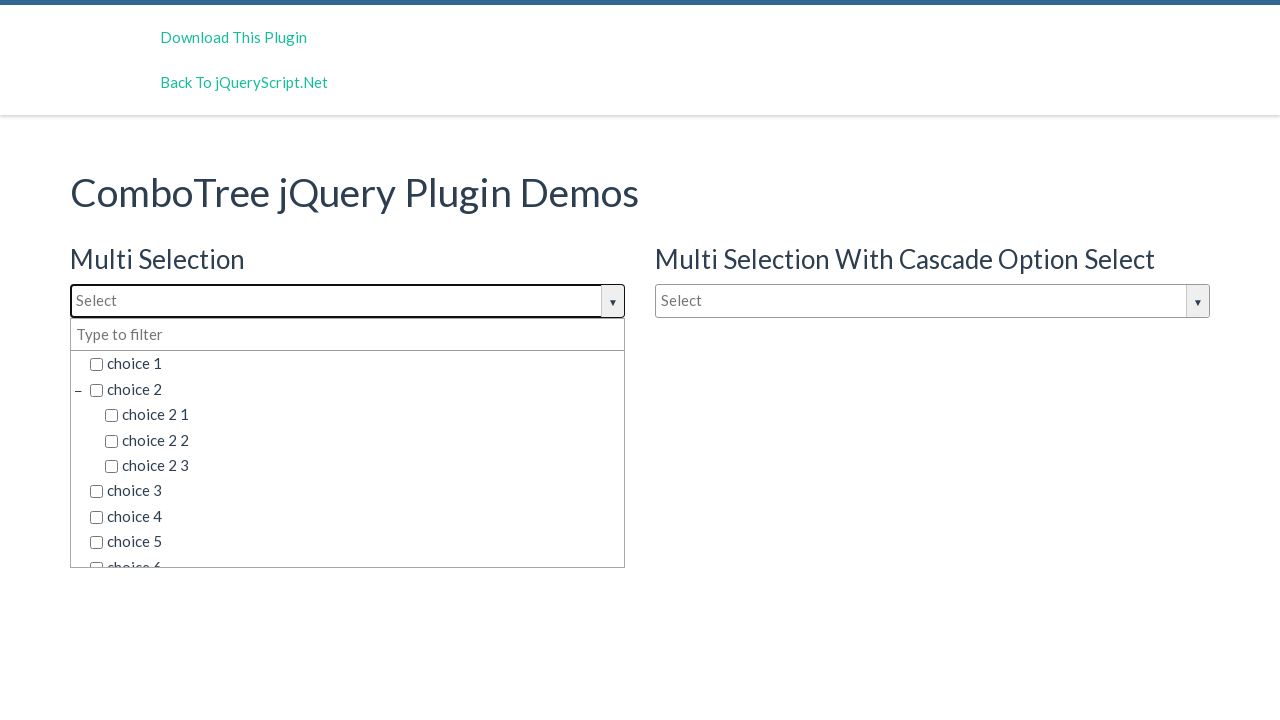

Selected 'choice 2 1' from dropdown options at (362, 415) on xpath=//span[@class='comboTreeItemTitle' and text()='choice 2 1']
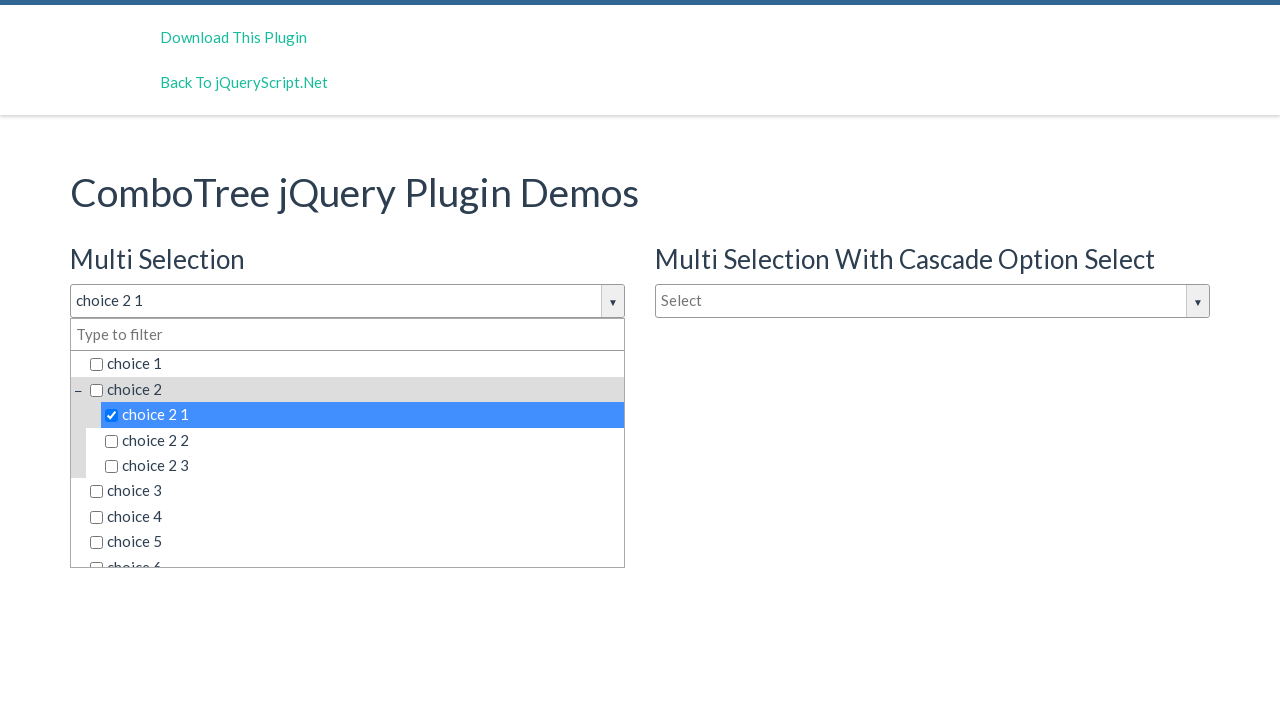

Selected 'choice 6 1' from dropdown options at (362, 443) on xpath=//span[@class='comboTreeItemTitle' and text()='choice 6 1']
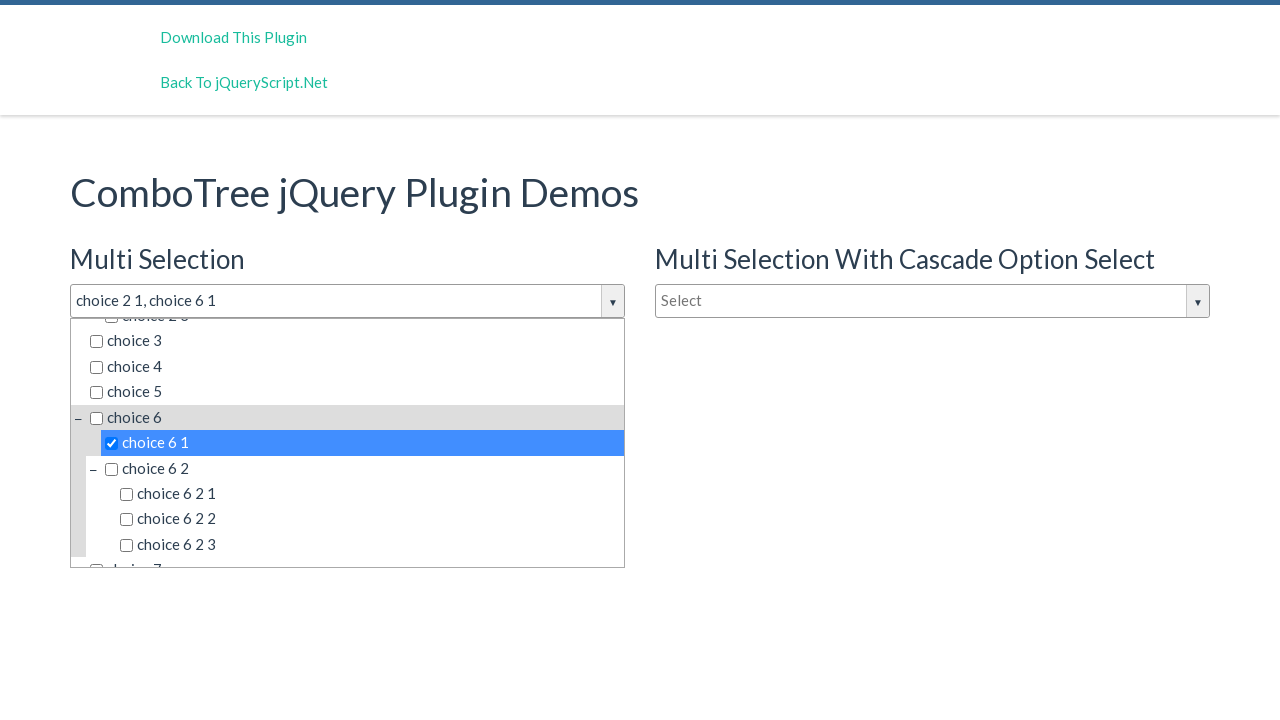

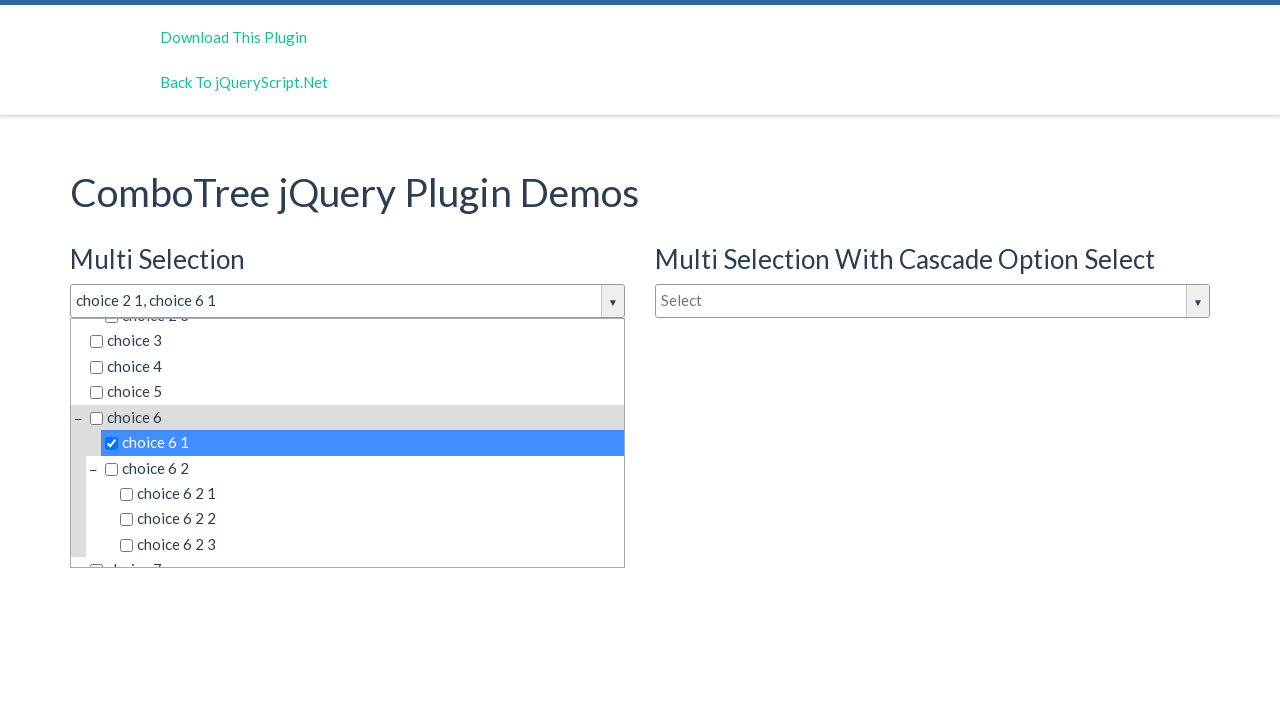